Tests that Clear completed button is hidden when no items are completed

Starting URL: https://demo.playwright.dev/todomvc

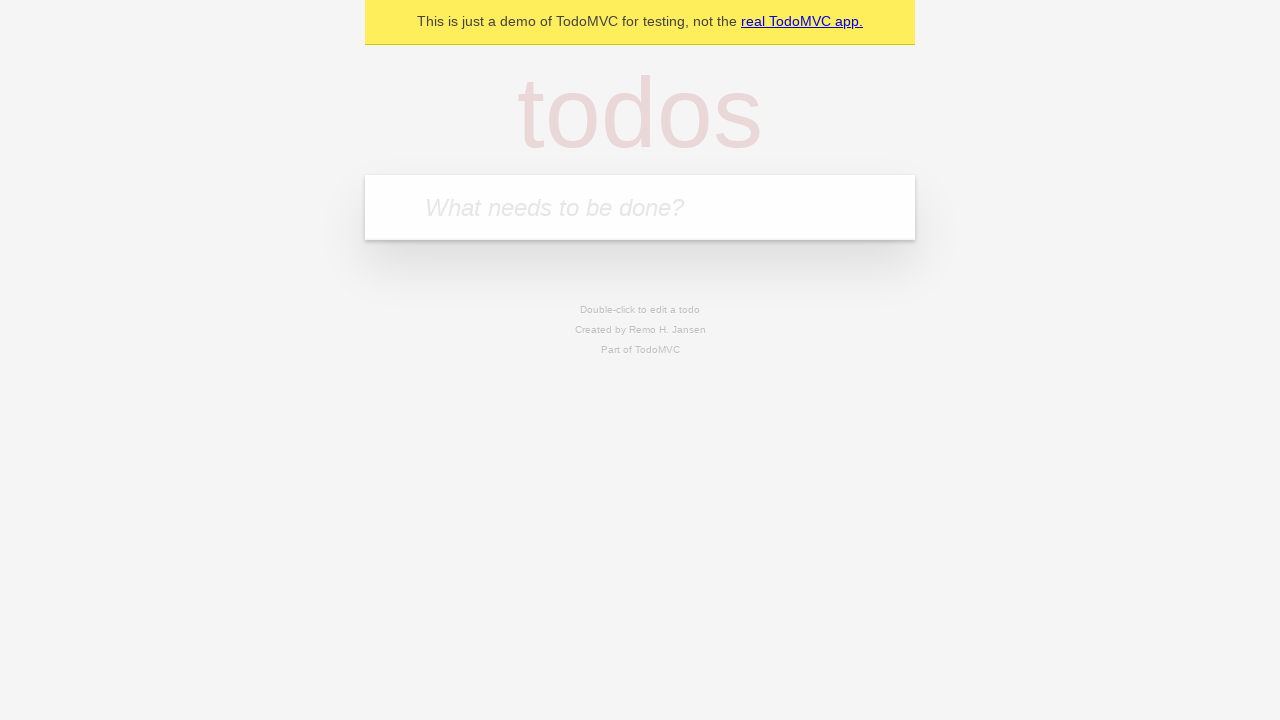

Navigated to TodoMVC demo application
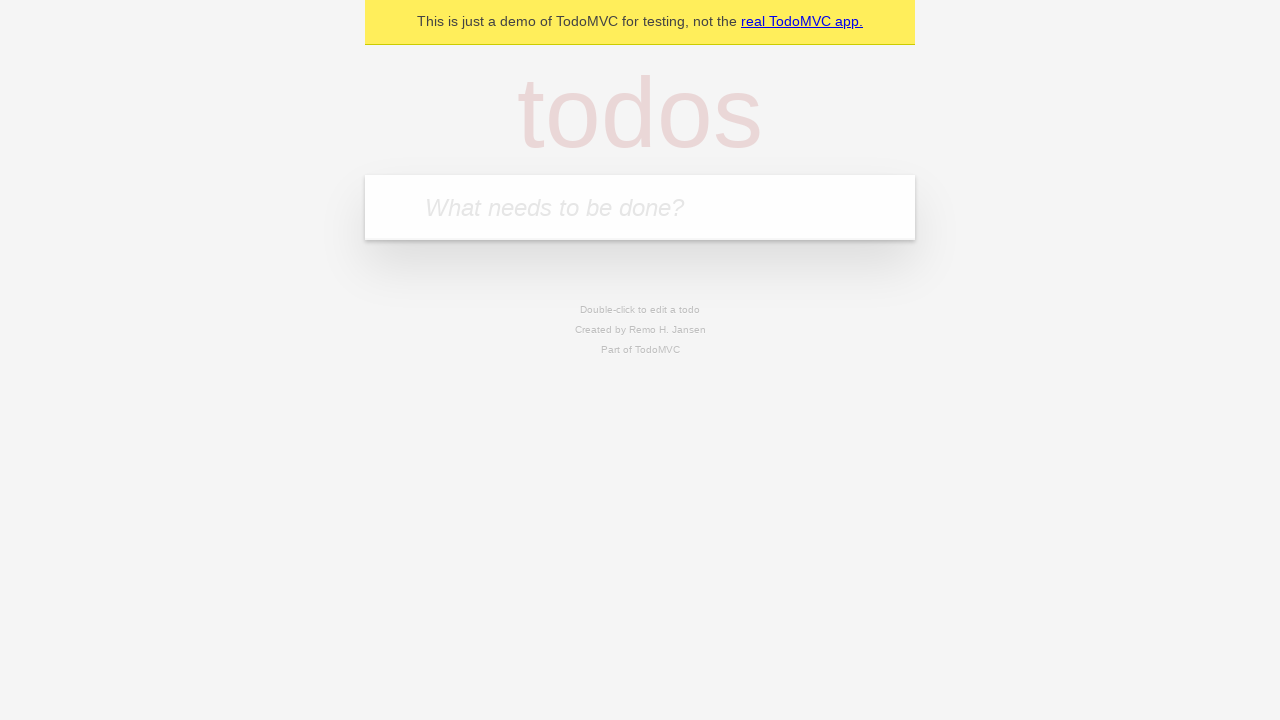

Filled new todo input with 'buy some cheese' on internal:attr=[placeholder="What needs to be done?"i]
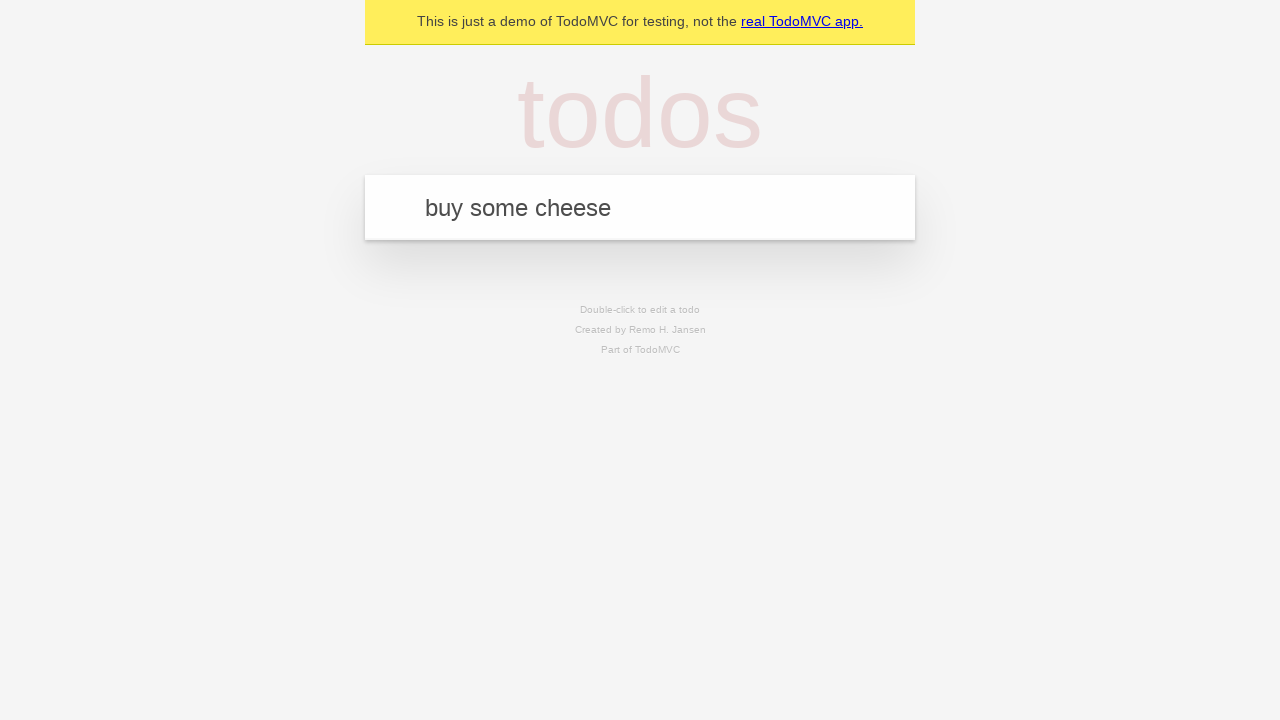

Pressed Enter to add first todo on internal:attr=[placeholder="What needs to be done?"i]
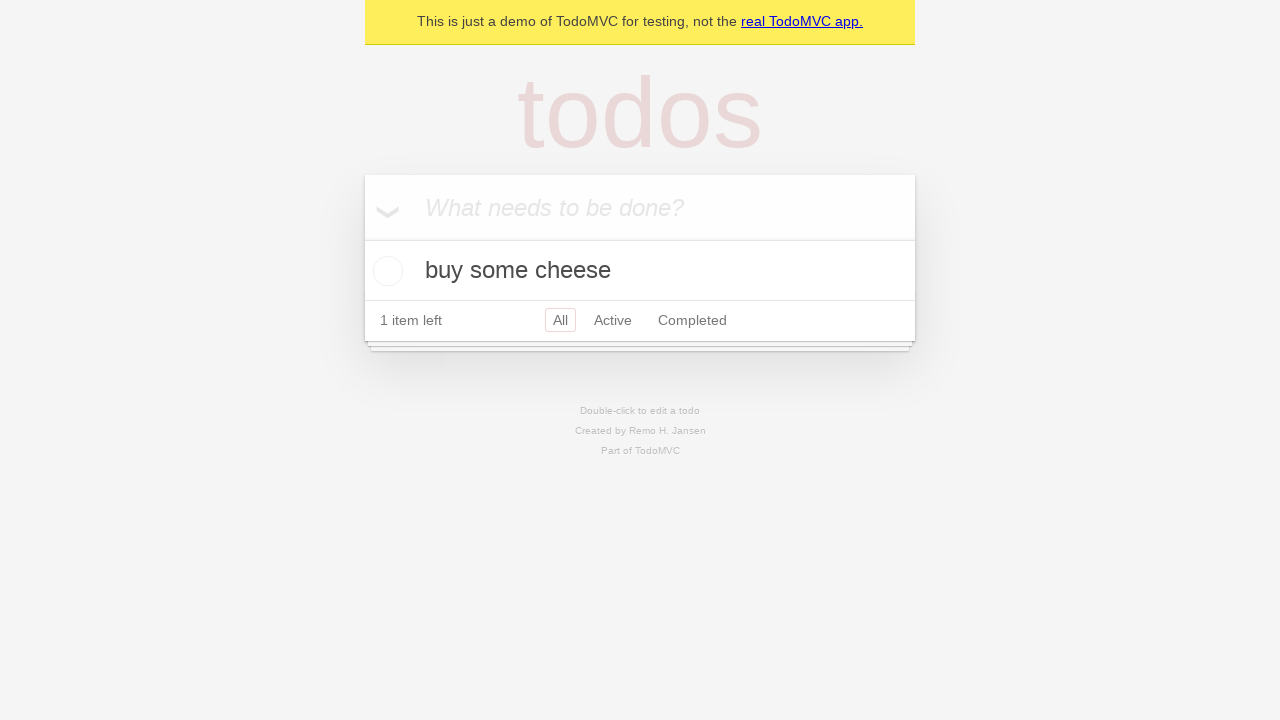

Filled new todo input with 'feed the cat' on internal:attr=[placeholder="What needs to be done?"i]
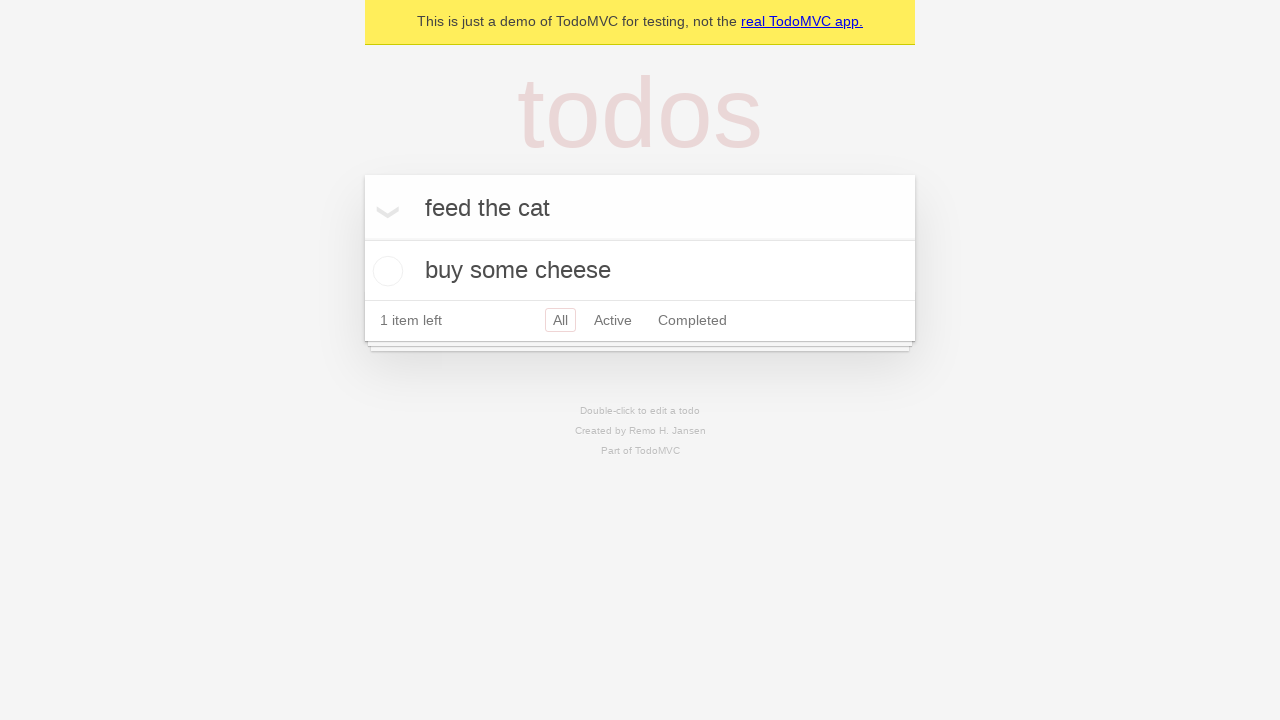

Pressed Enter to add second todo on internal:attr=[placeholder="What needs to be done?"i]
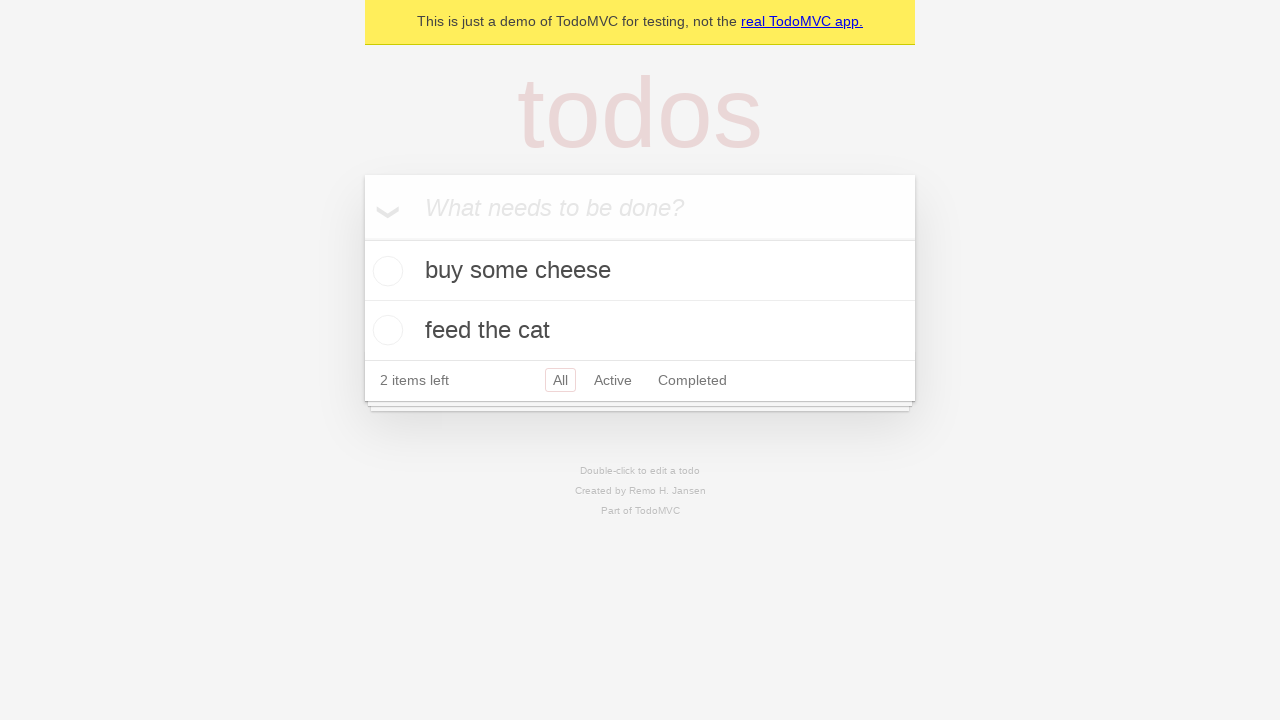

Filled new todo input with 'book a doctors appointment' on internal:attr=[placeholder="What needs to be done?"i]
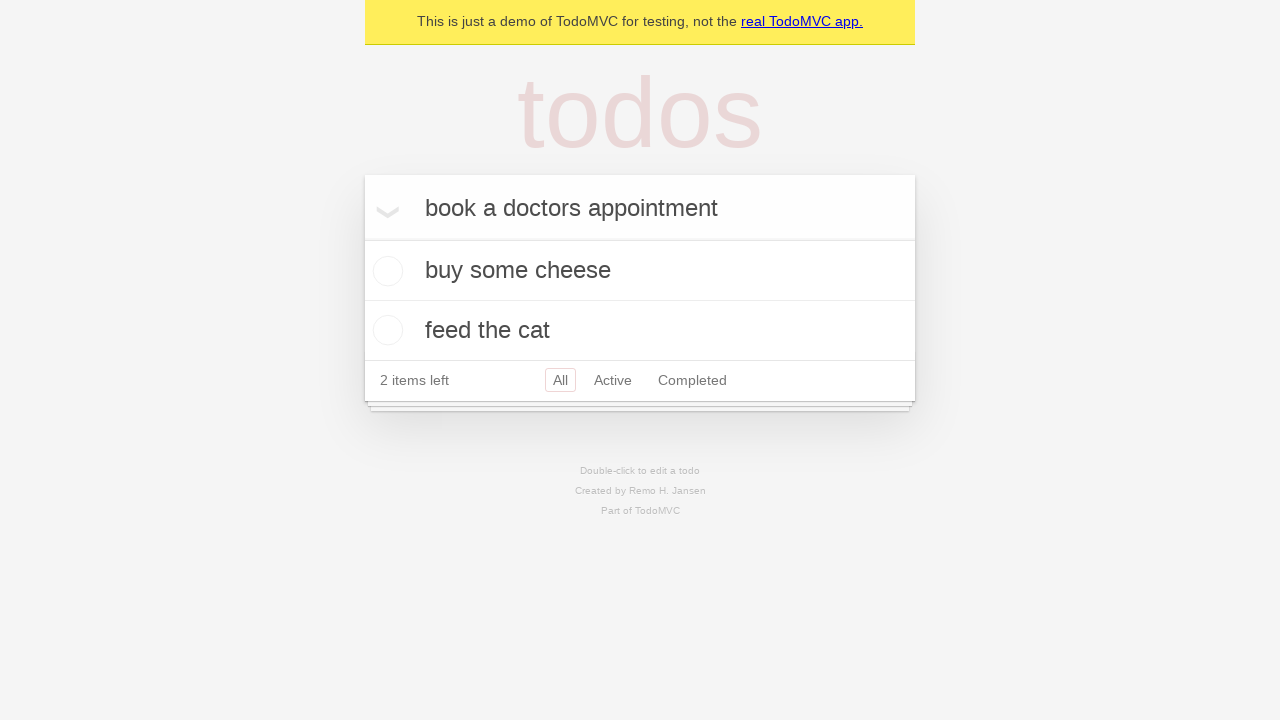

Pressed Enter to add third todo on internal:attr=[placeholder="What needs to be done?"i]
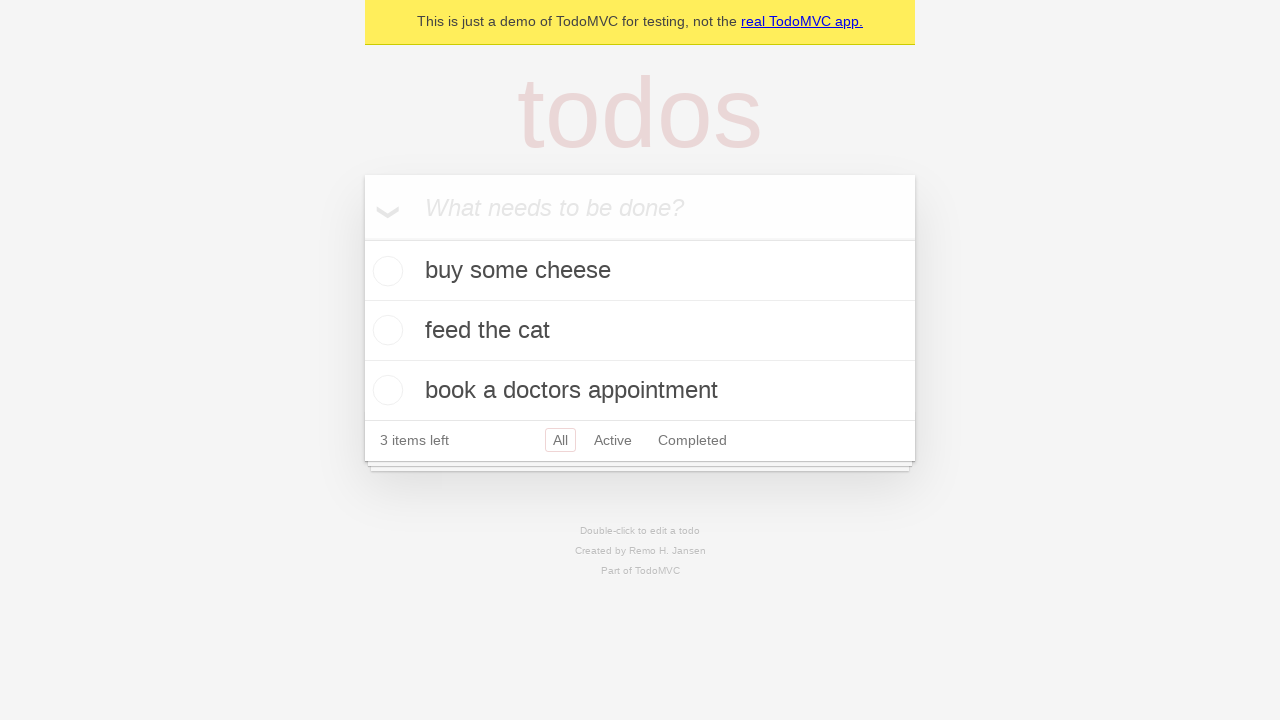

Checked the first todo item as completed at (385, 271) on .todo-list li .toggle >> nth=0
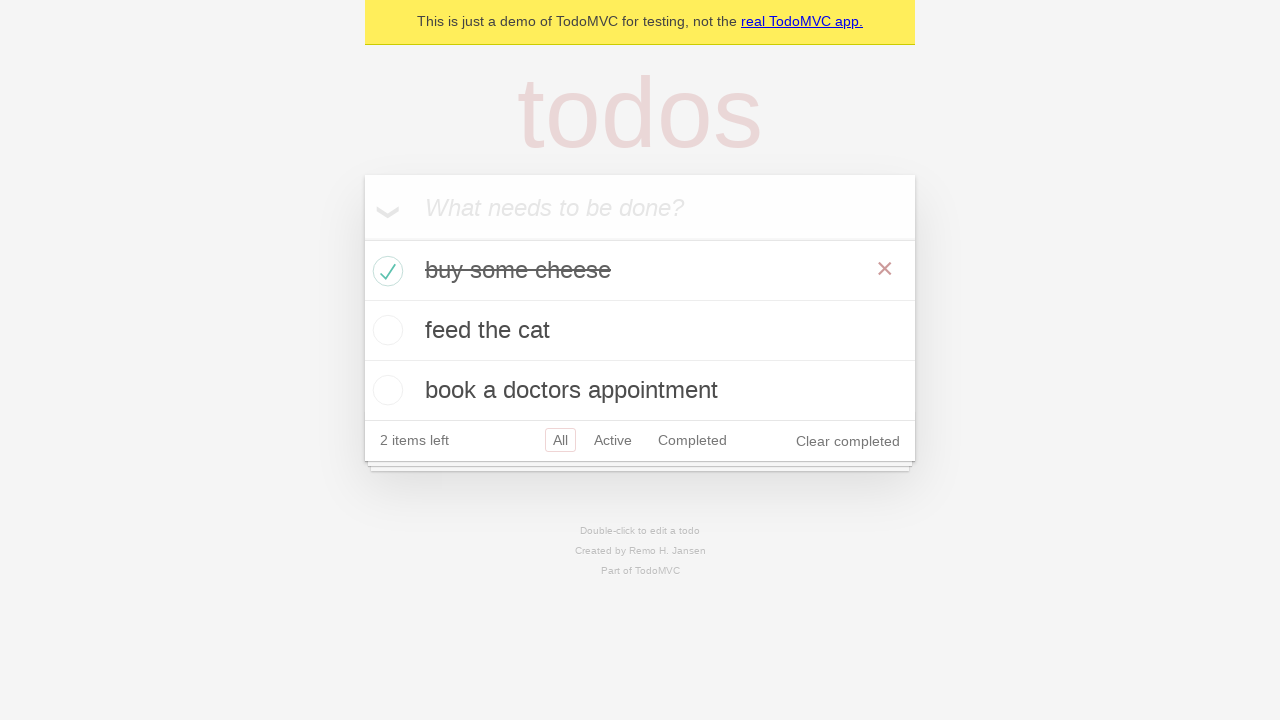

Clicked 'Clear completed' button at (848, 441) on internal:role=button[name="Clear completed"i]
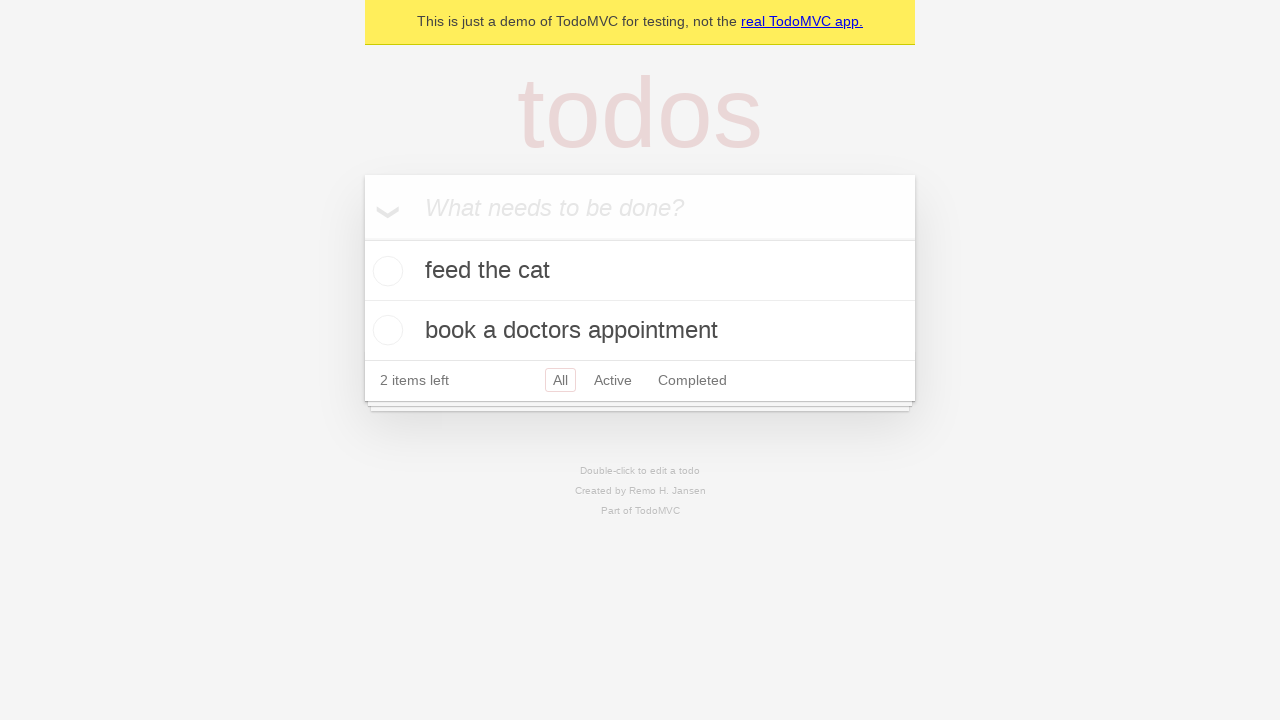

Waited for UI to update after clearing completed items
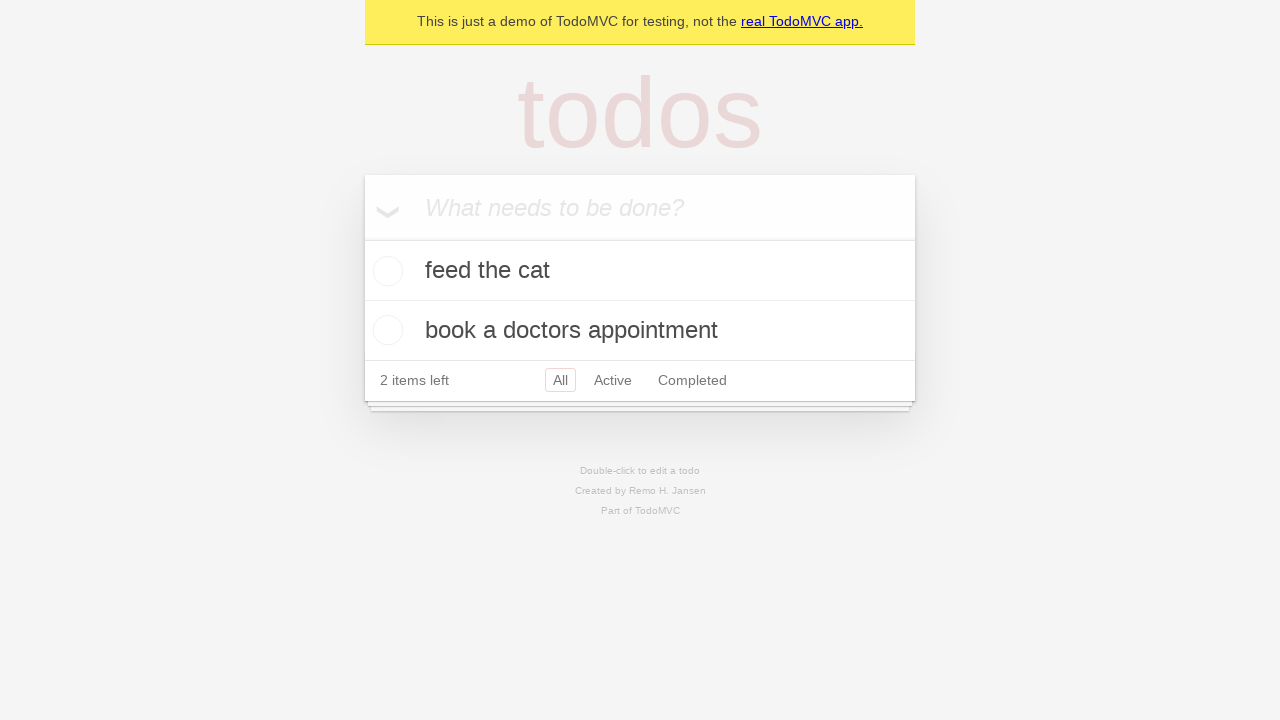

Verified that 'Clear completed' button is hidden when no items are completed
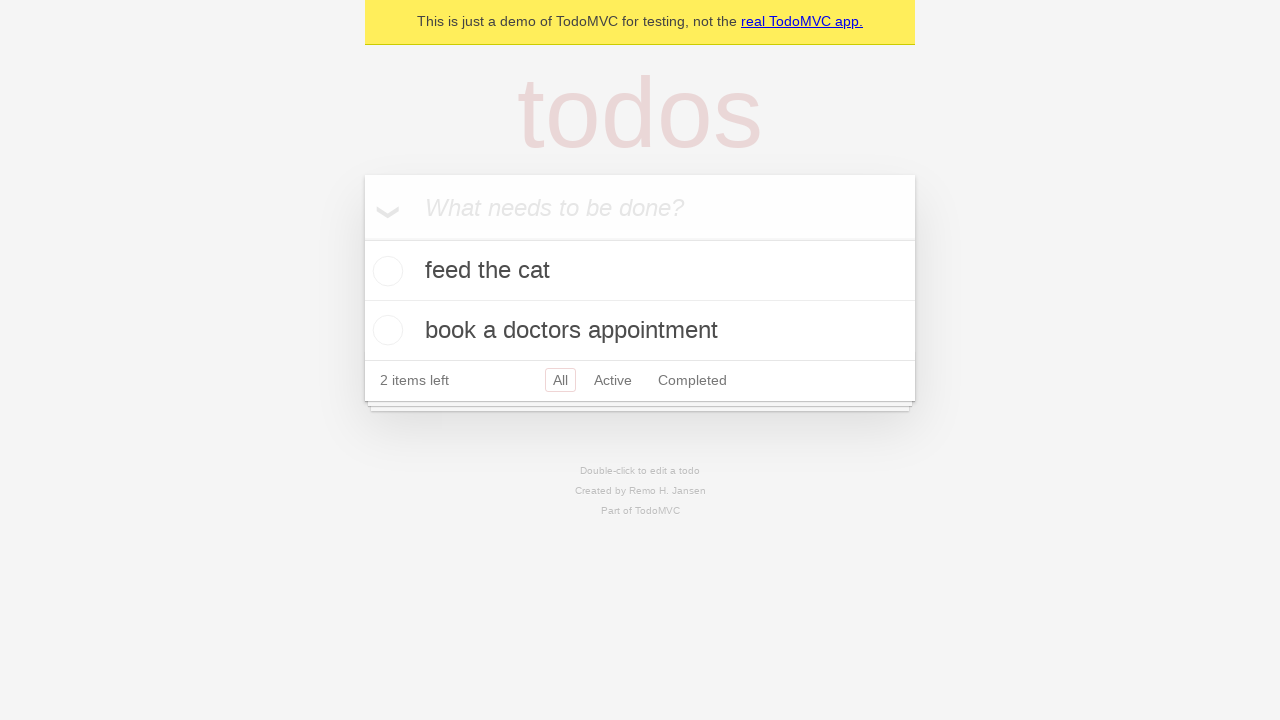

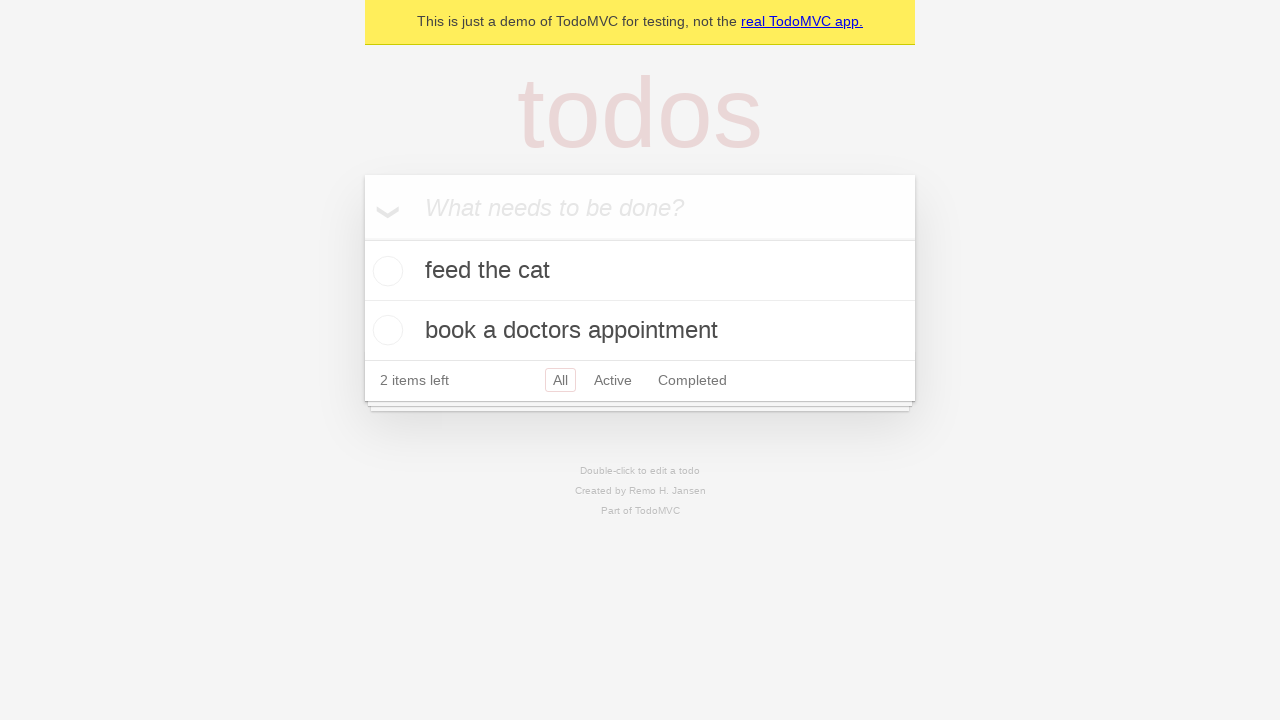